Tests that an invalid interest rate (zero) triggers an error message on the Personal Loan Calculator

Starting URL: https://www.experian.com/blogs/ask-experian/personal-loan-calculator/

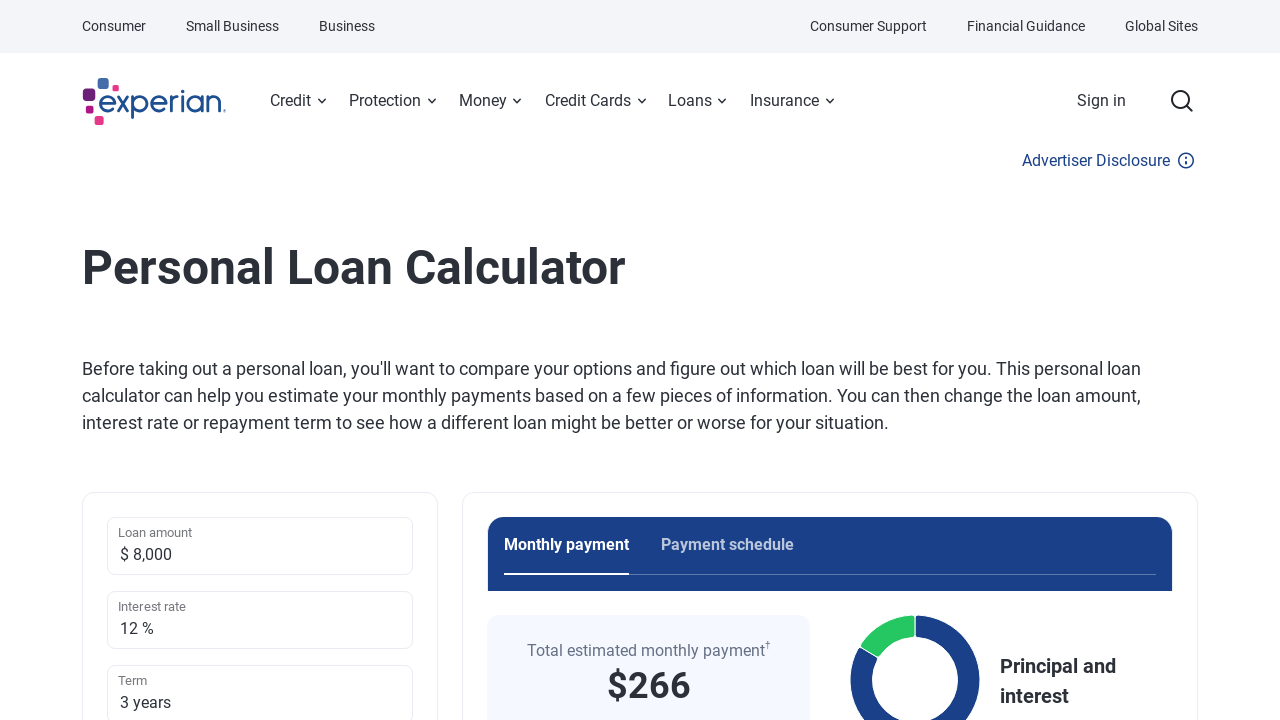

Interest rate input field loaded
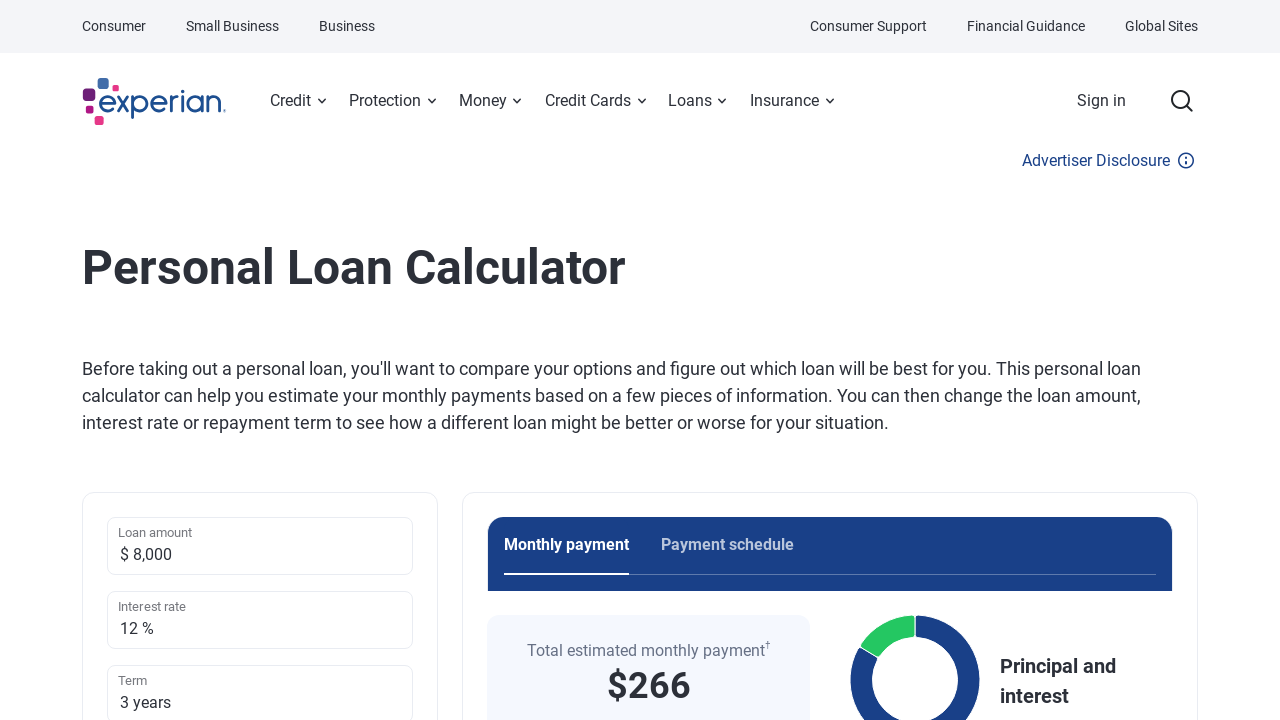

Entered invalid interest rate value of 0 on #interestRate
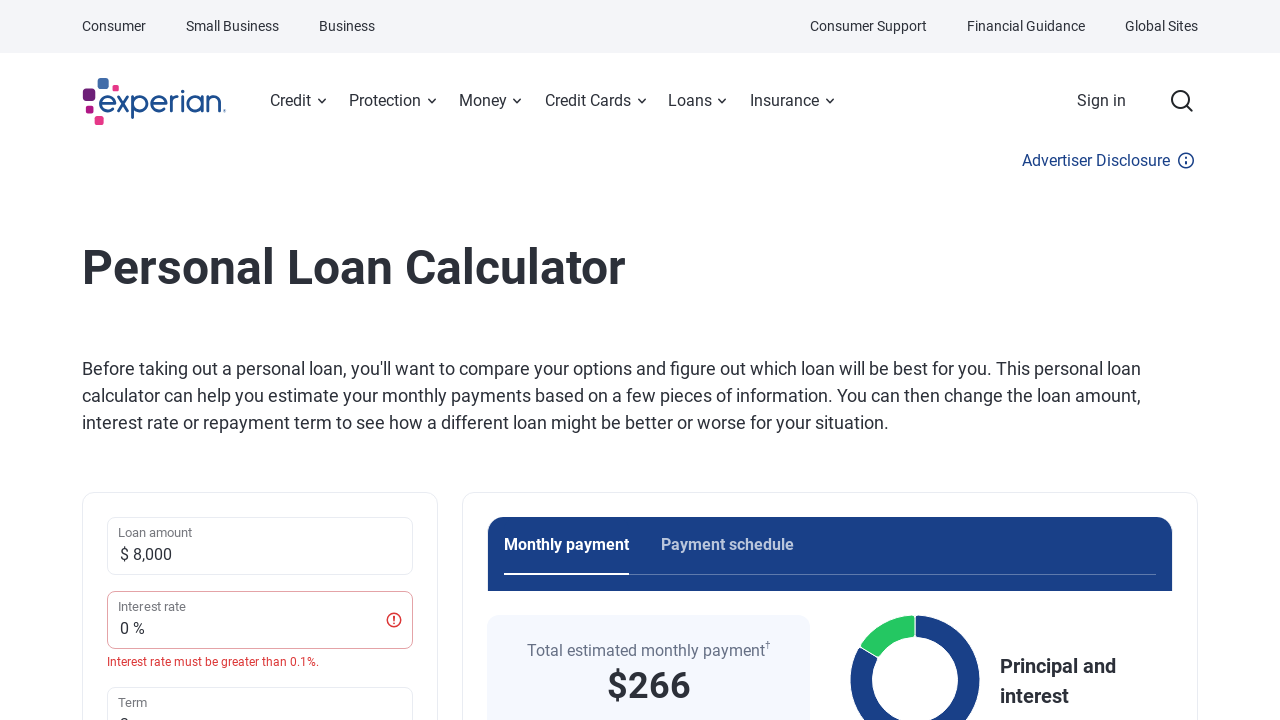

Error message appeared for invalid interest rate
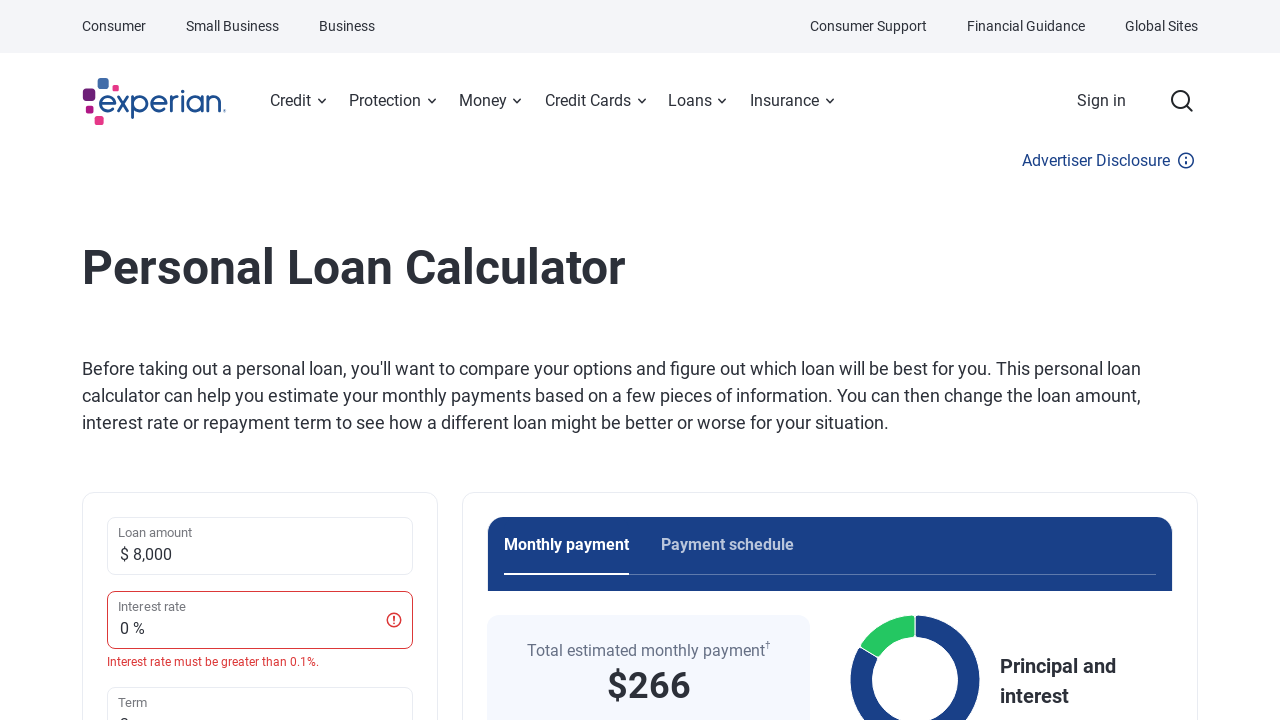

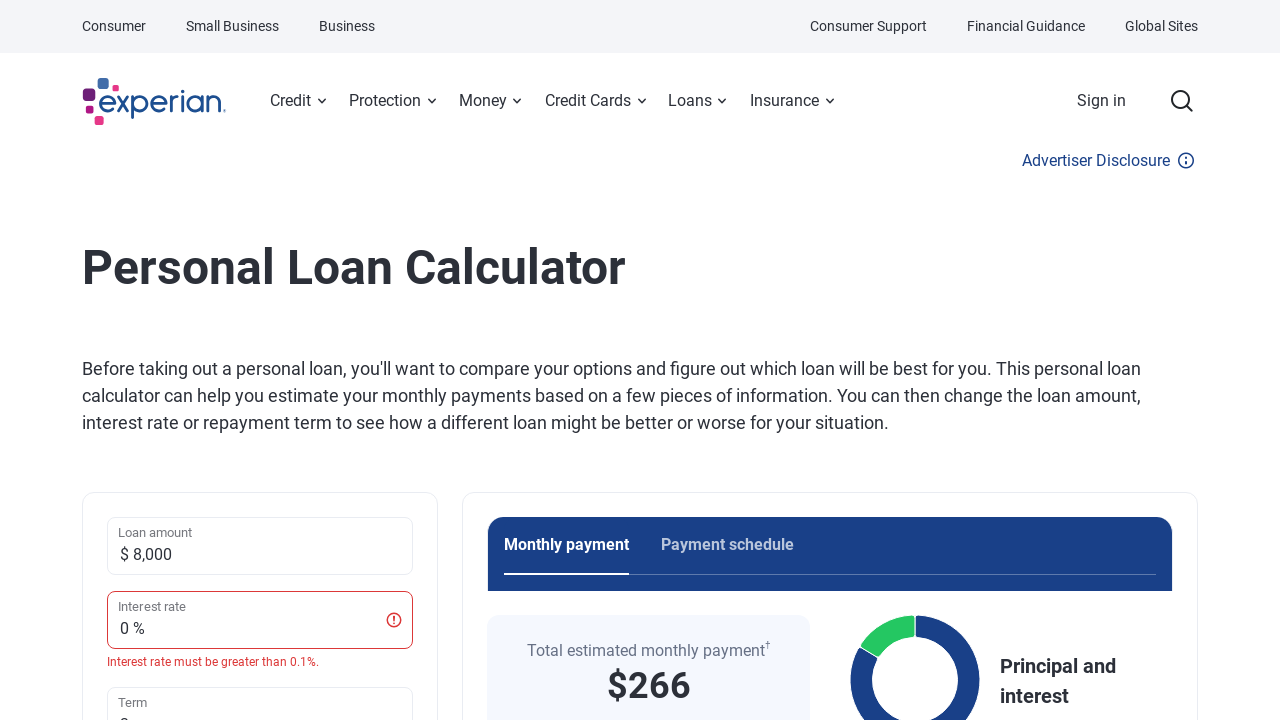